Tests the autocomplete/autosuggest dropdown functionality by typing a partial search term "ind" and selecting "India" from the suggestion list.

Starting URL: https://rahulshettyacademy.com/dropdownsPractise/

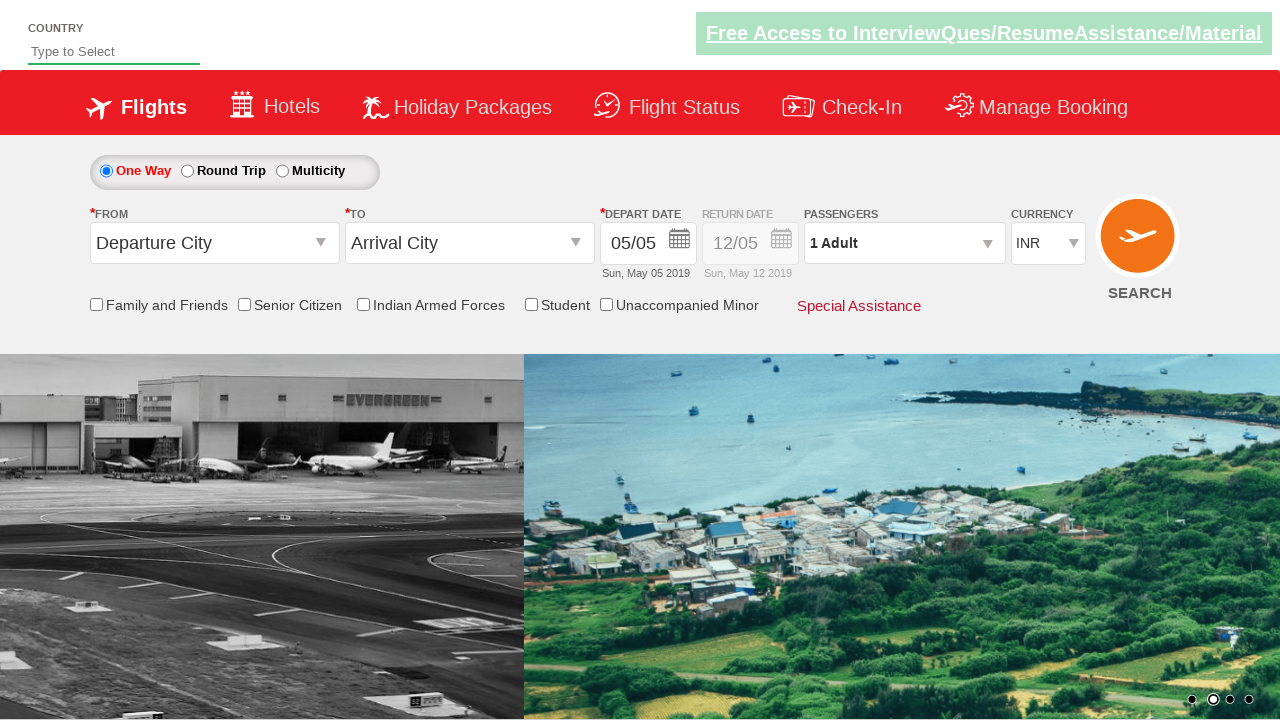

Typed 'ind' in autosuggest field to trigger autocomplete dropdown on #autosuggest
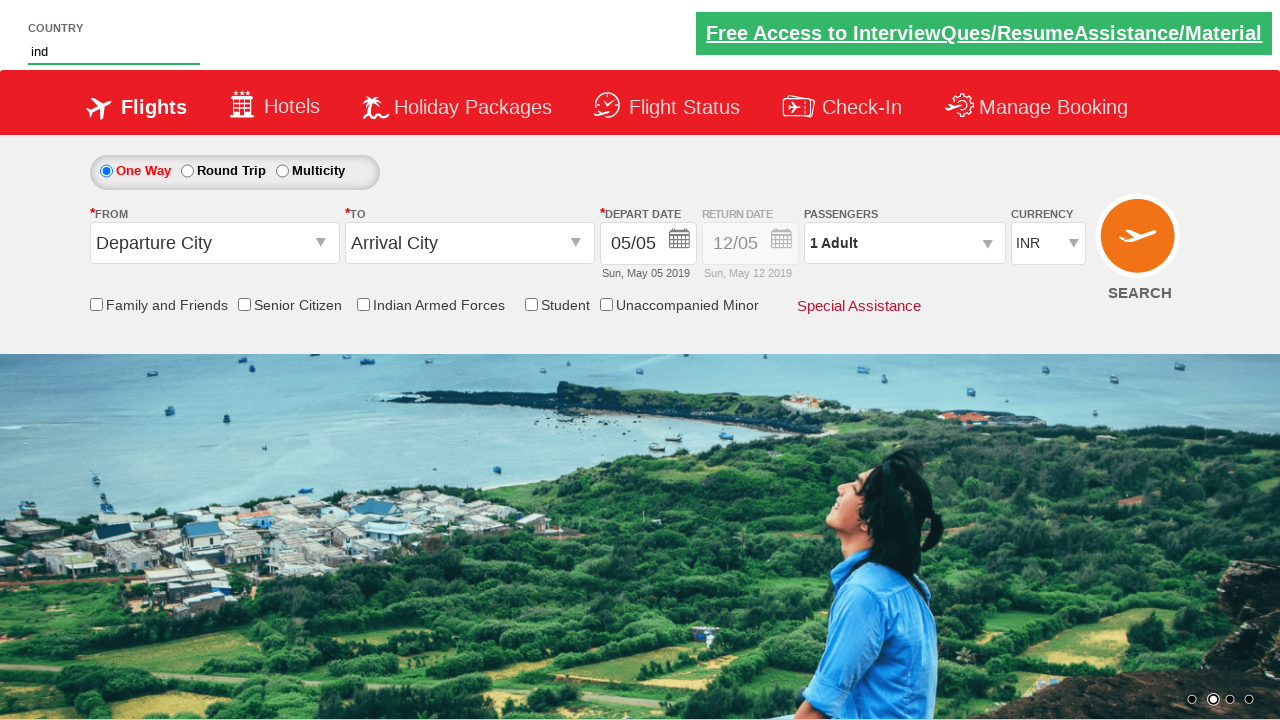

Autocomplete suggestions dropdown appeared
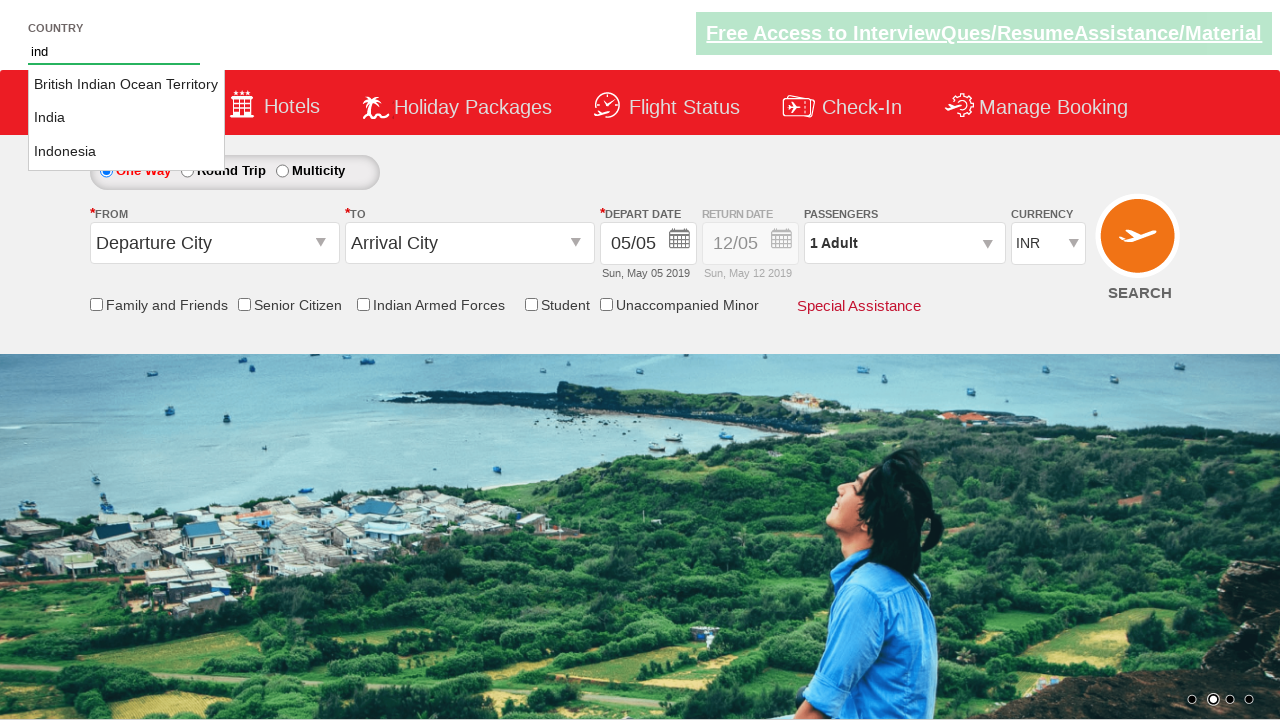

Located all autocomplete suggestion items
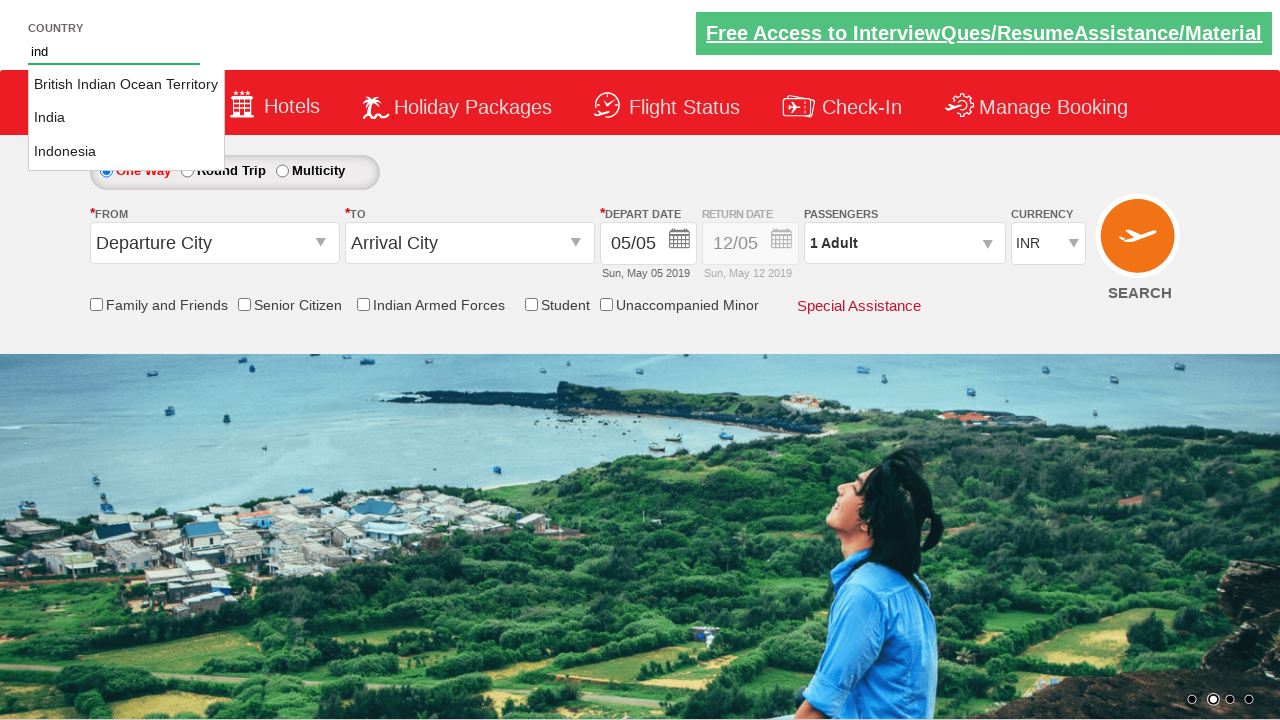

Found 3 suggestion items in dropdown
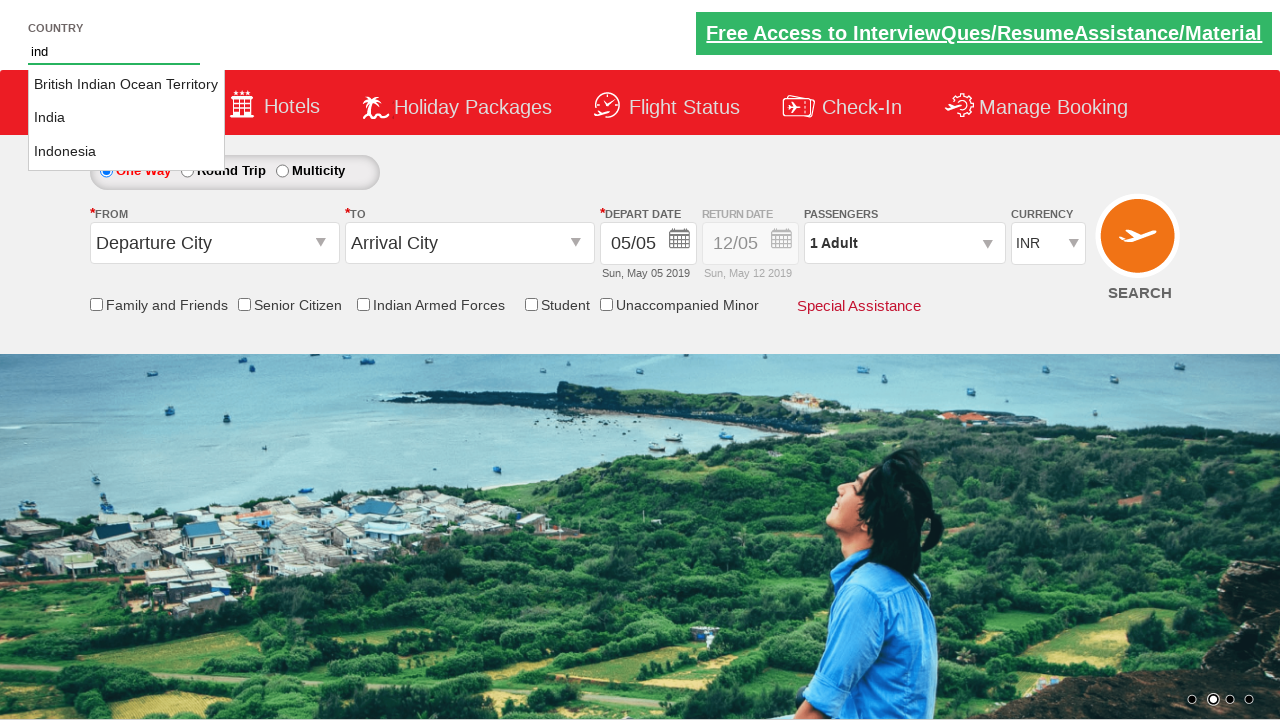

Selected 'India' from autocomplete suggestions at (126, 118) on li.ui-menu-item a >> nth=1
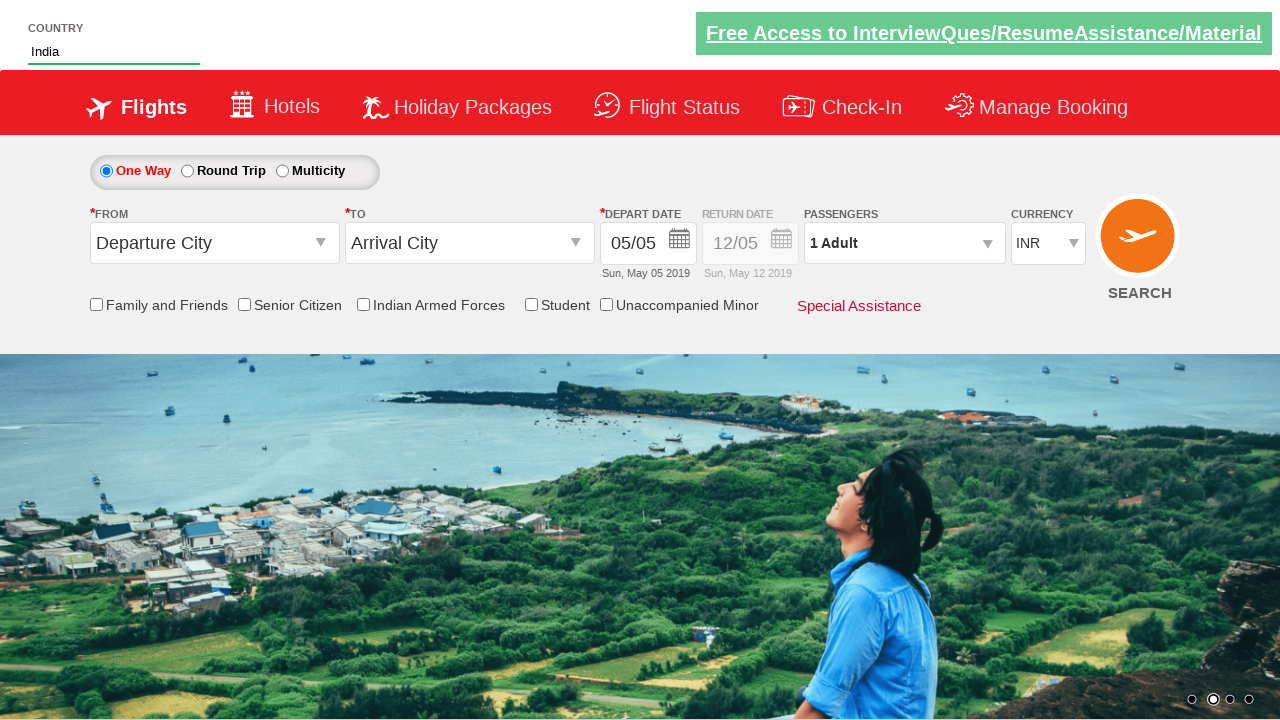

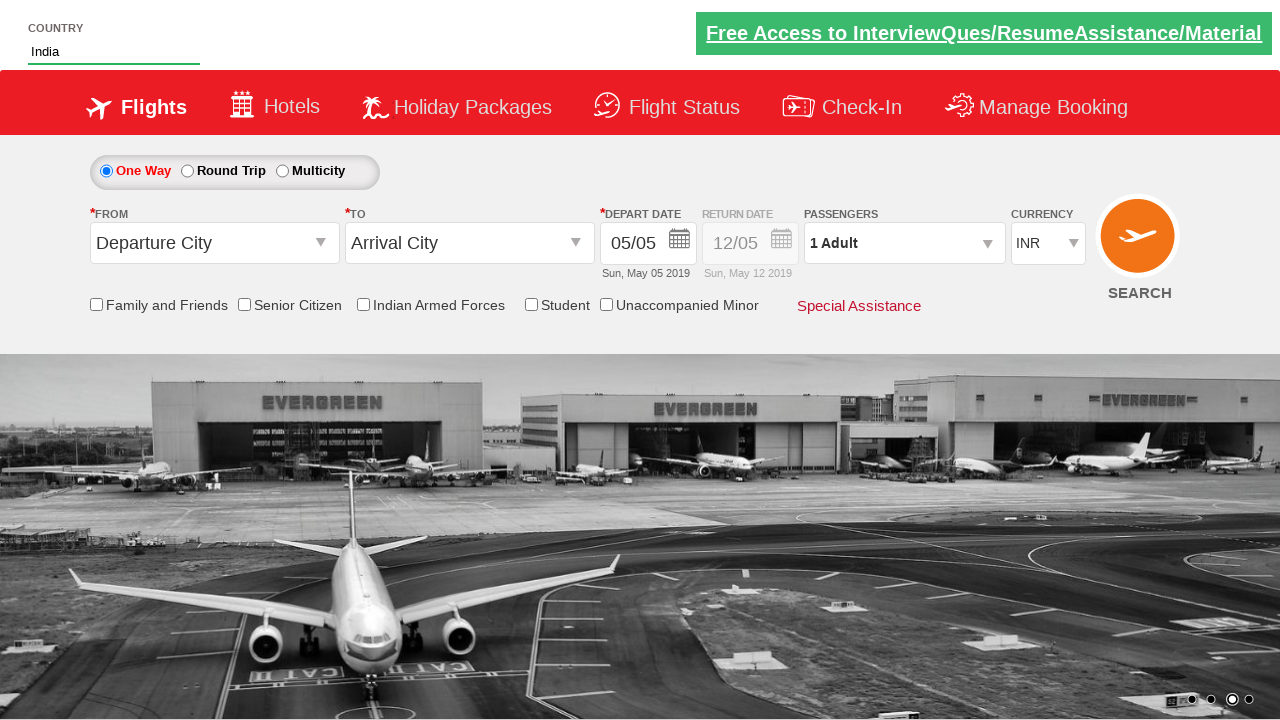